Tests various UI interactions including hiding/showing elements, handling dialog popups, hover actions, and interacting with iframes on a practice automation page

Starting URL: https://rahulshettyacademy.com/AutomationPractice/

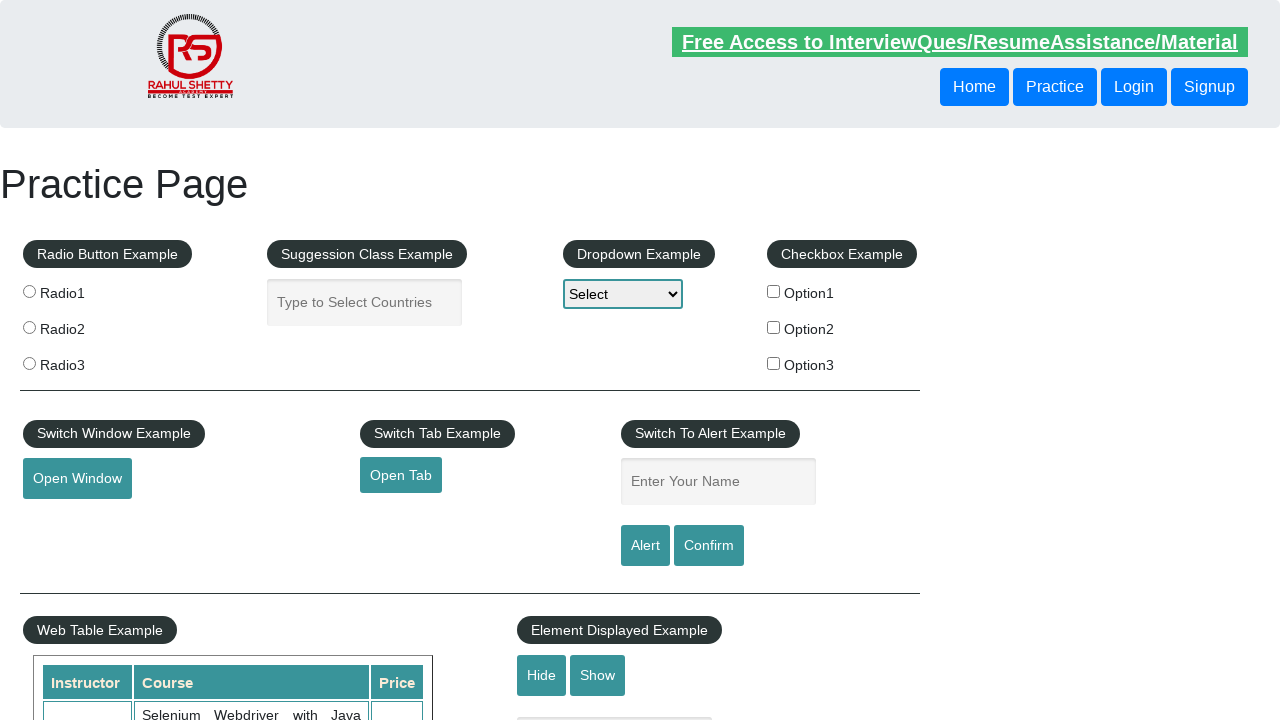

Text field '#displayed-text' is visible
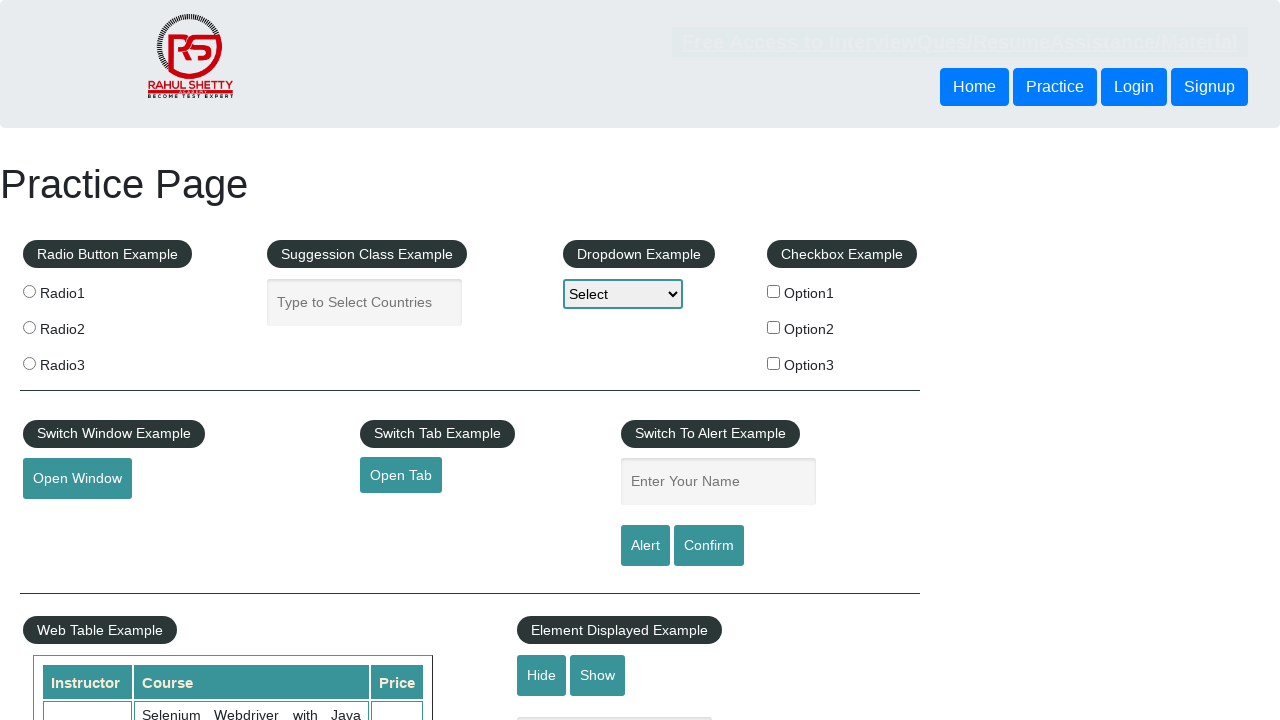

Clicked hide button to hide text field at (542, 675) on #hide-textbox
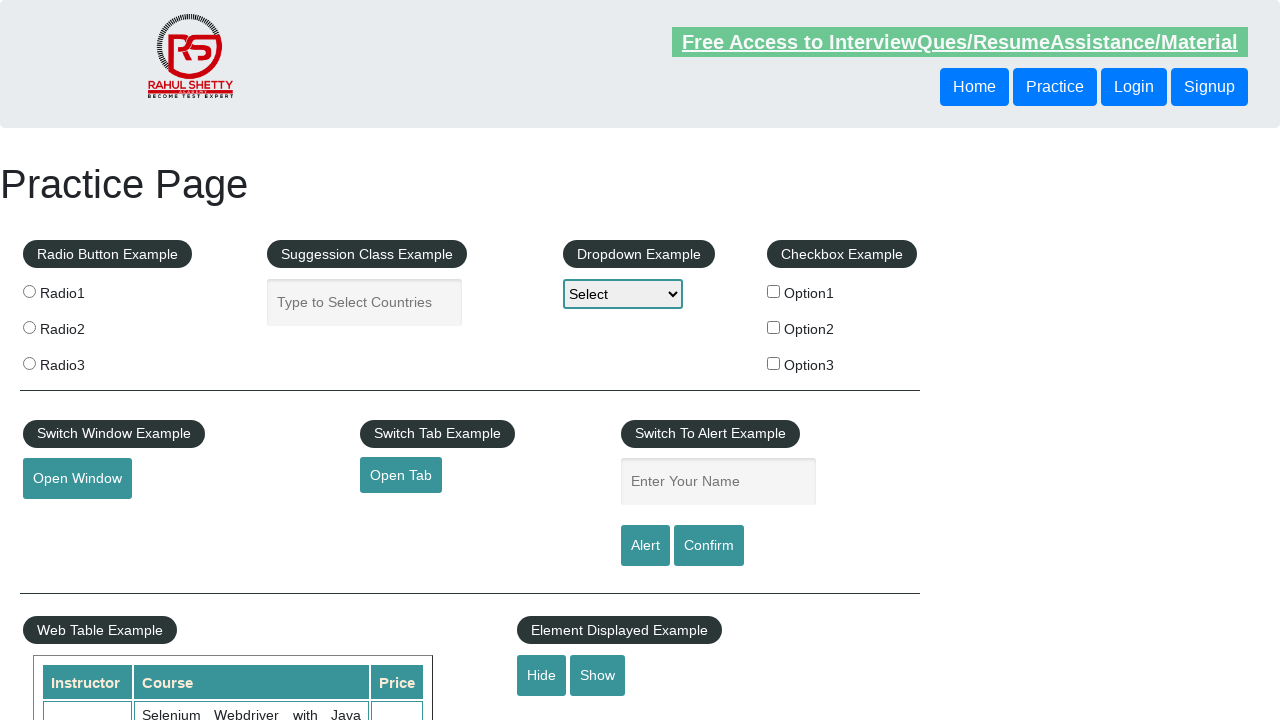

Text field '#displayed-text' is now hidden
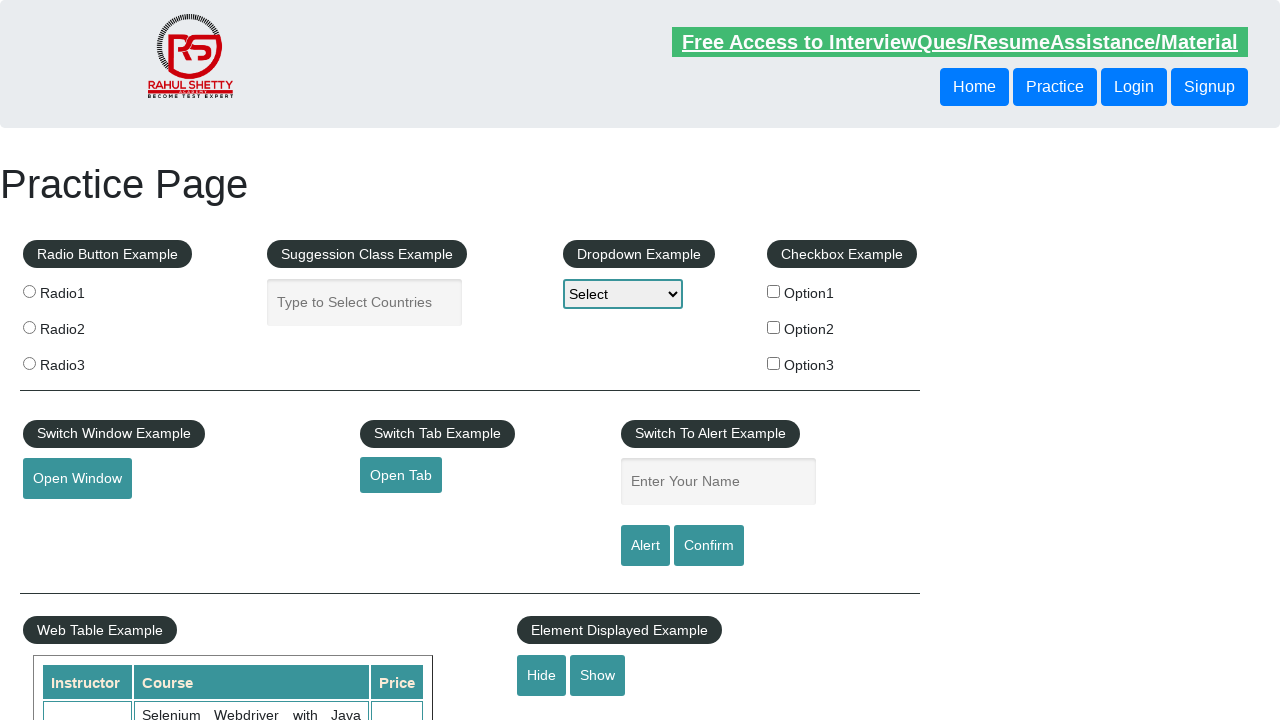

Set up dialog handler to accept popups
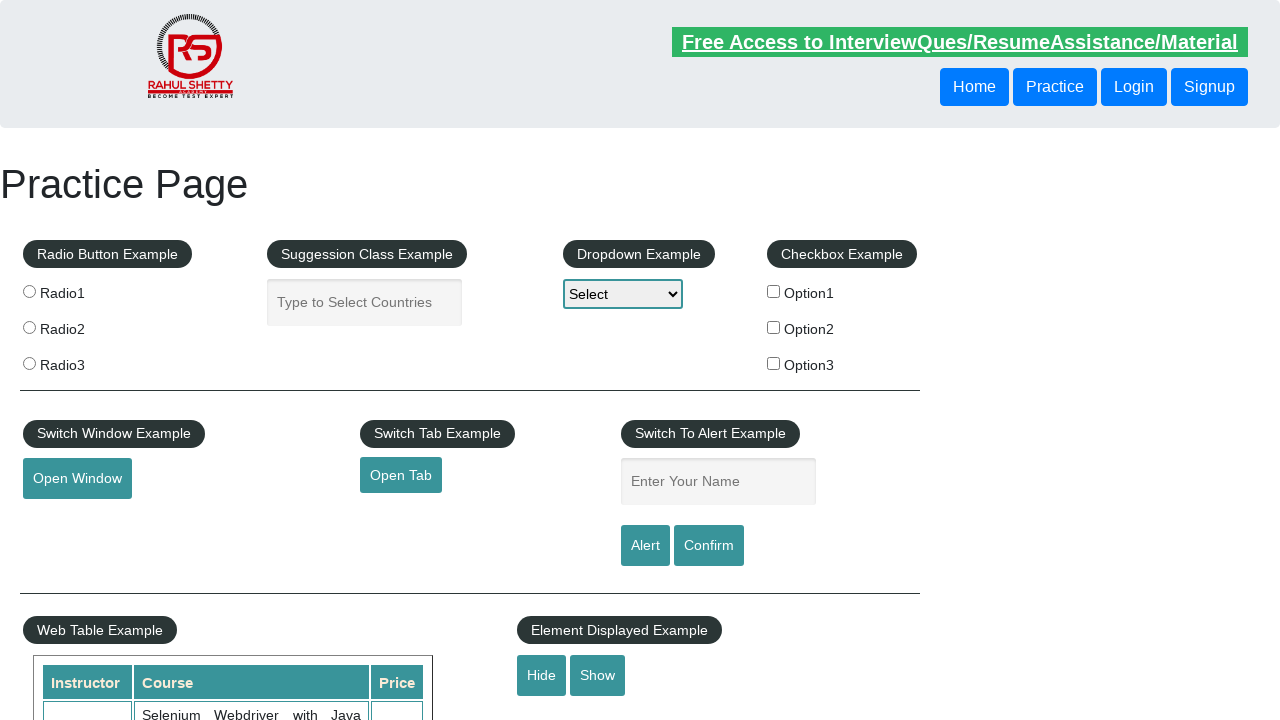

Clicked confirm button to trigger dialog popup at (709, 546) on #confirmbtn
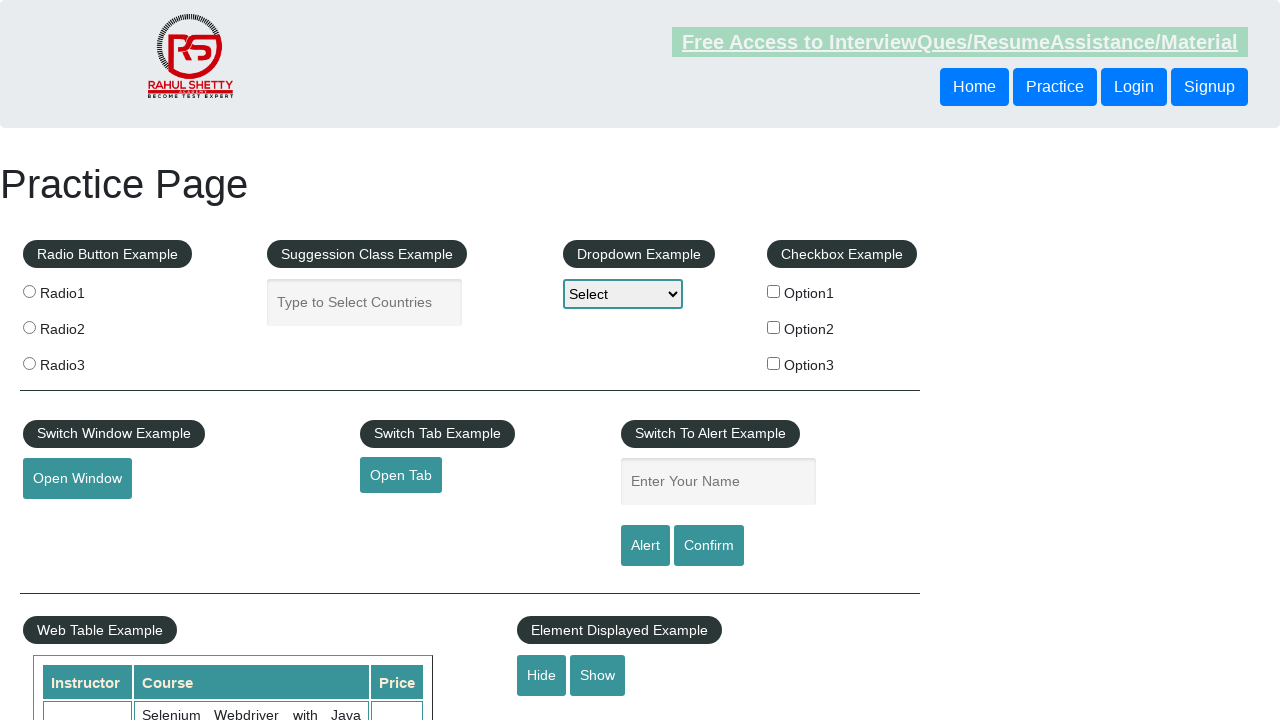

Hovered over mouse hover element at (83, 361) on #mousehover
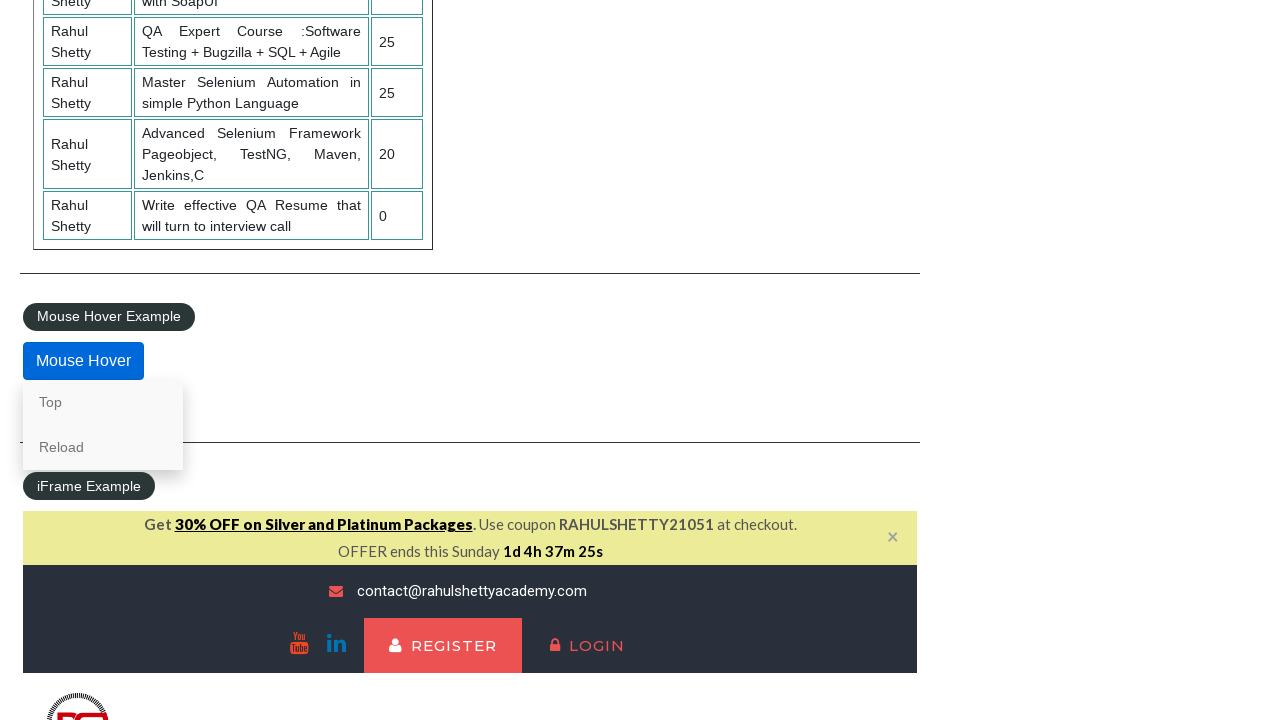

Clicked first link in hover content at (103, 402) on .mouse-hover-content a >> nth=0
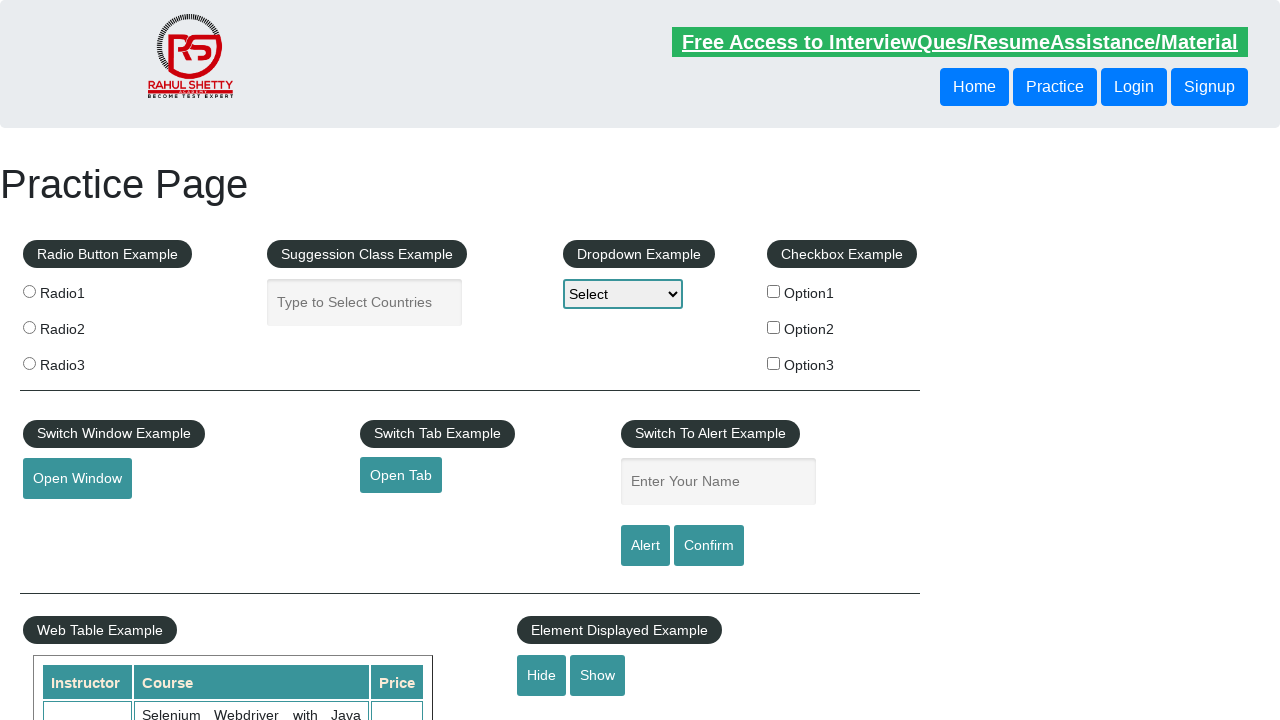

Located iframe with ID 'courses-iframe'
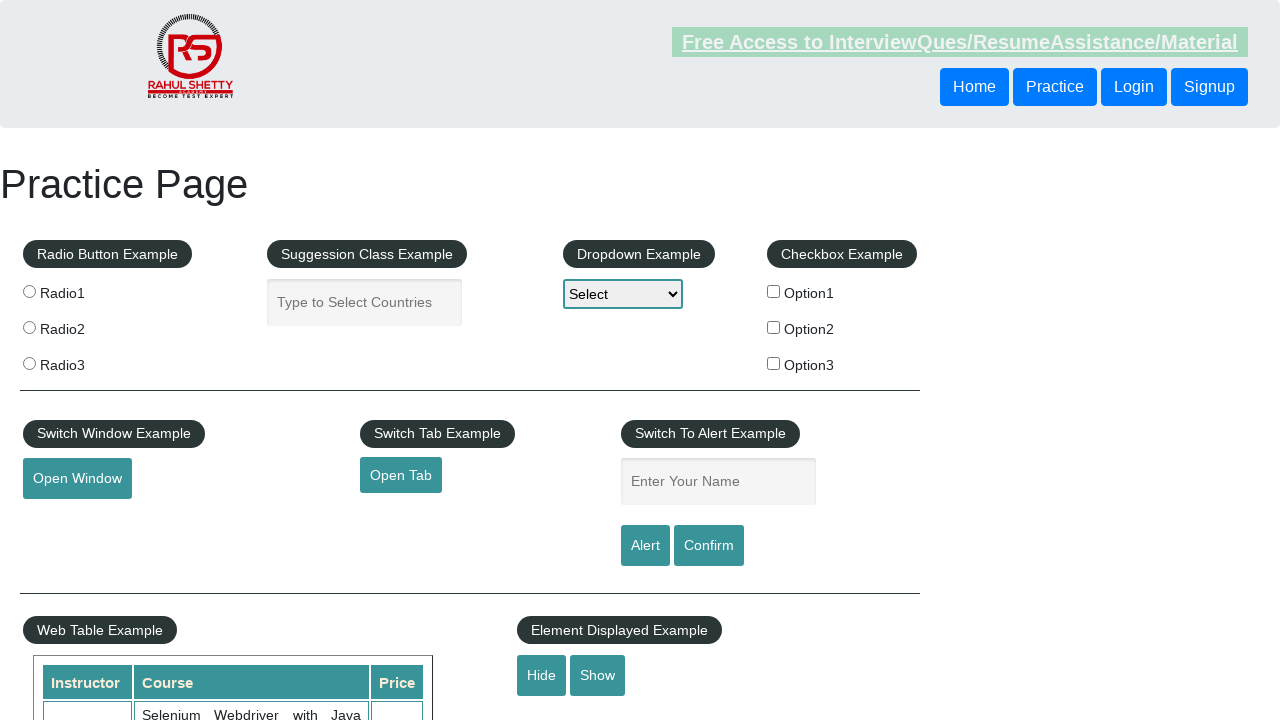

Clicked lifetime access link in iframe at (307, 360) on #courses-iframe >> internal:control=enter-frame >> li a[href*='lifetime-access']
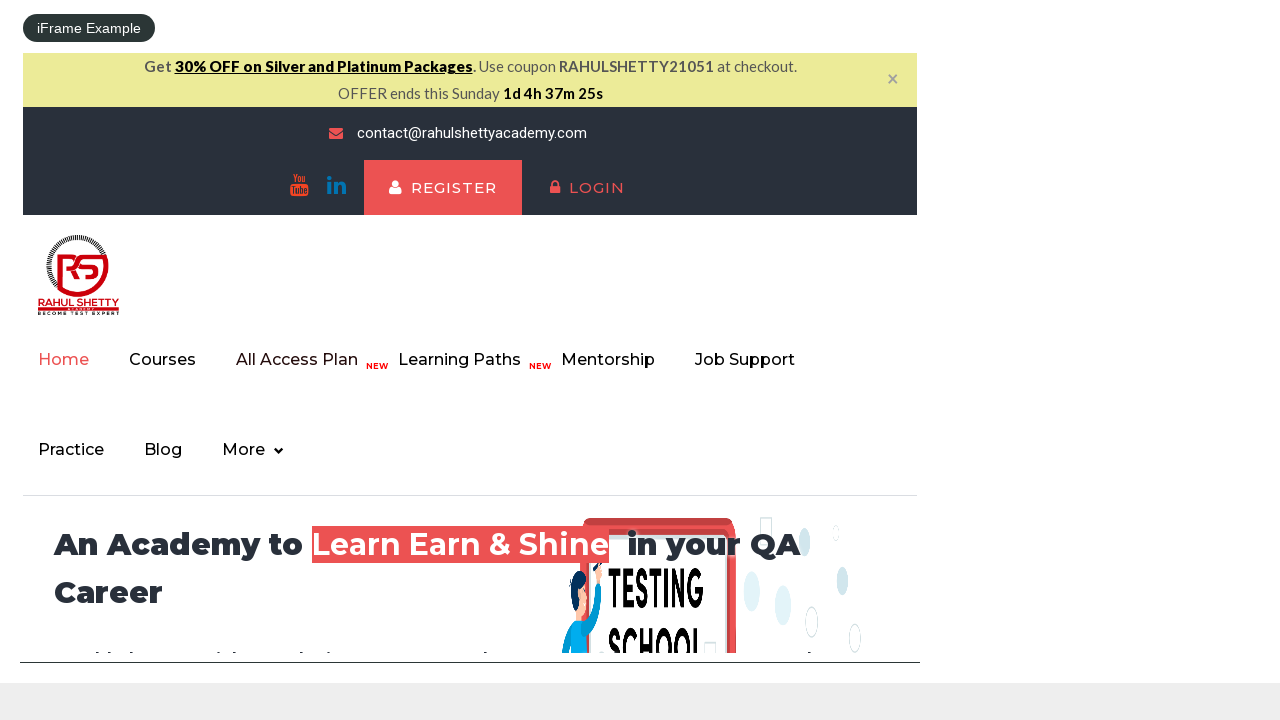

Iframe content loaded - heading element is now available
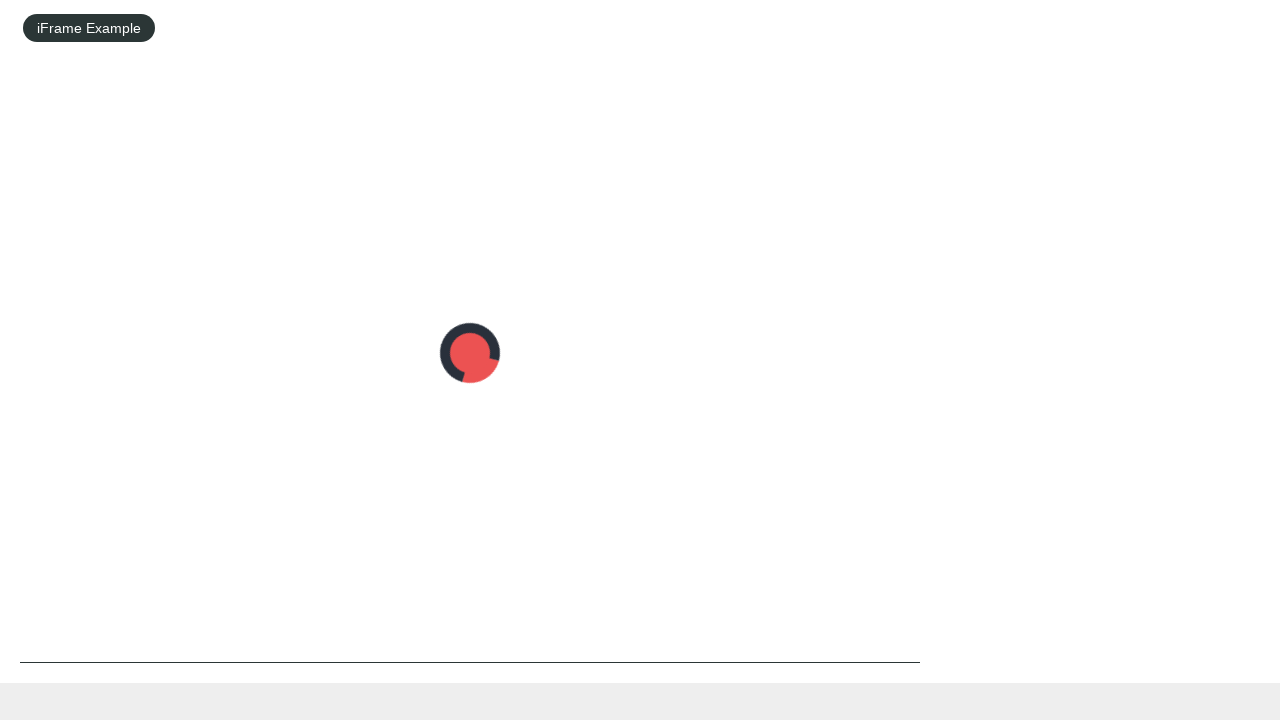

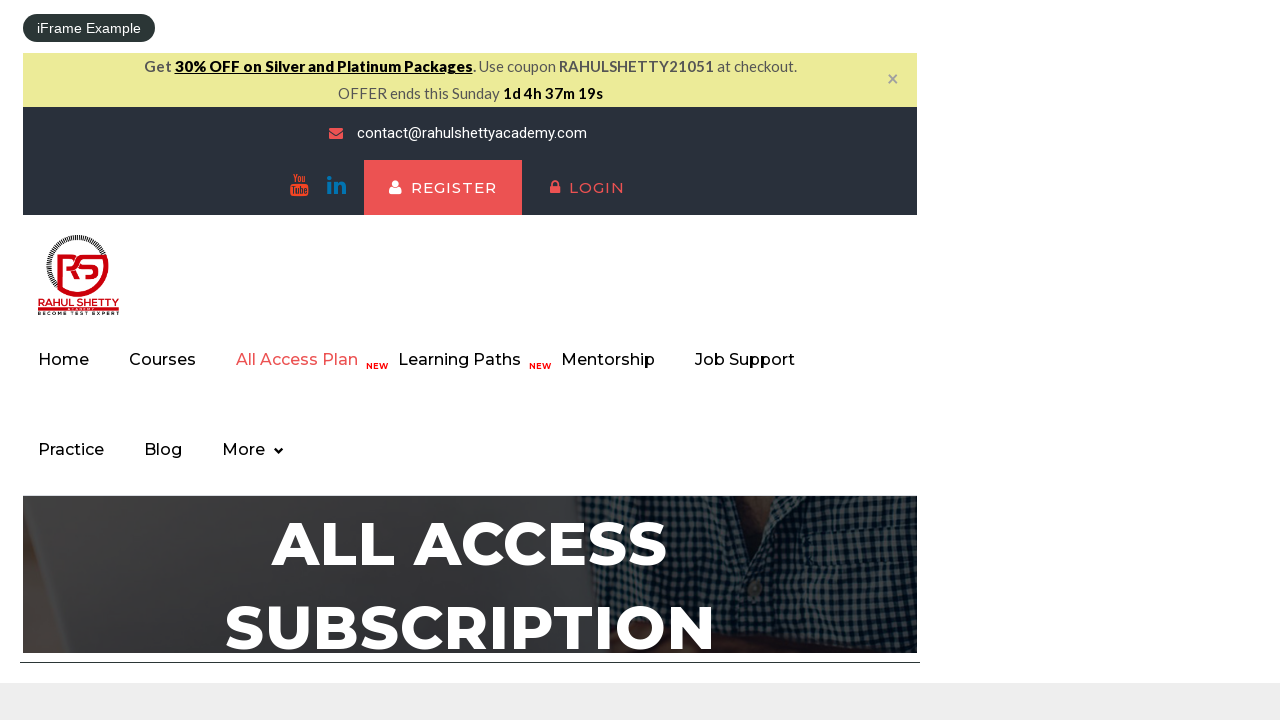